Tests dropdown selection functionality by selecting year, month, and day from different dropdown menus using various selection methods

Starting URL: https://testcenter.techproeducation.com/index.php?page=dropdown

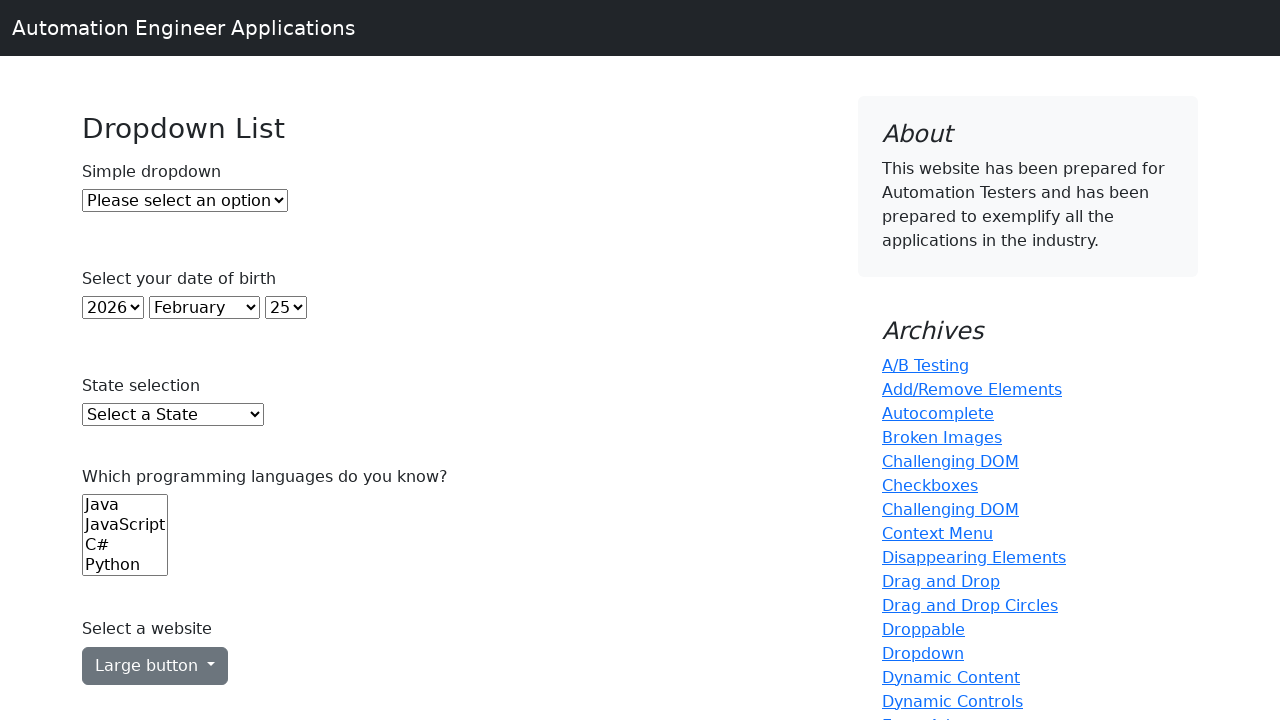

Selected year 2001 from year dropdown using index 22 on #year
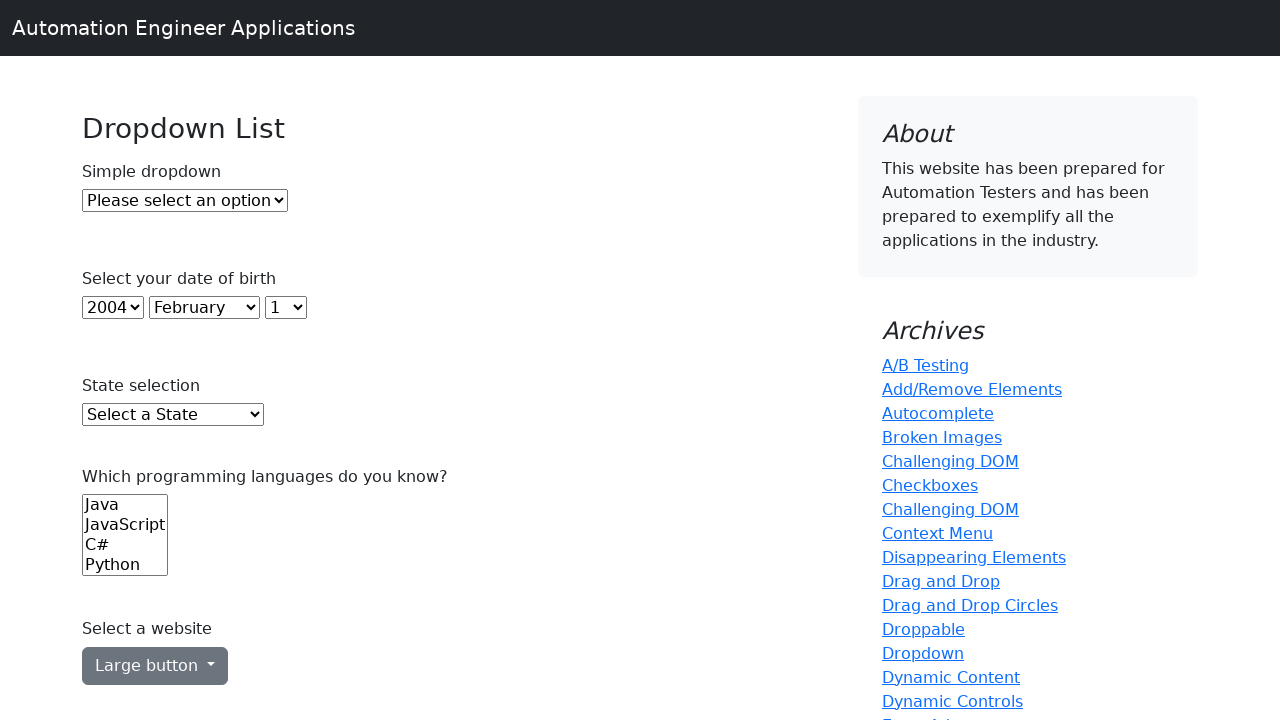

Selected June from month dropdown using label on #month
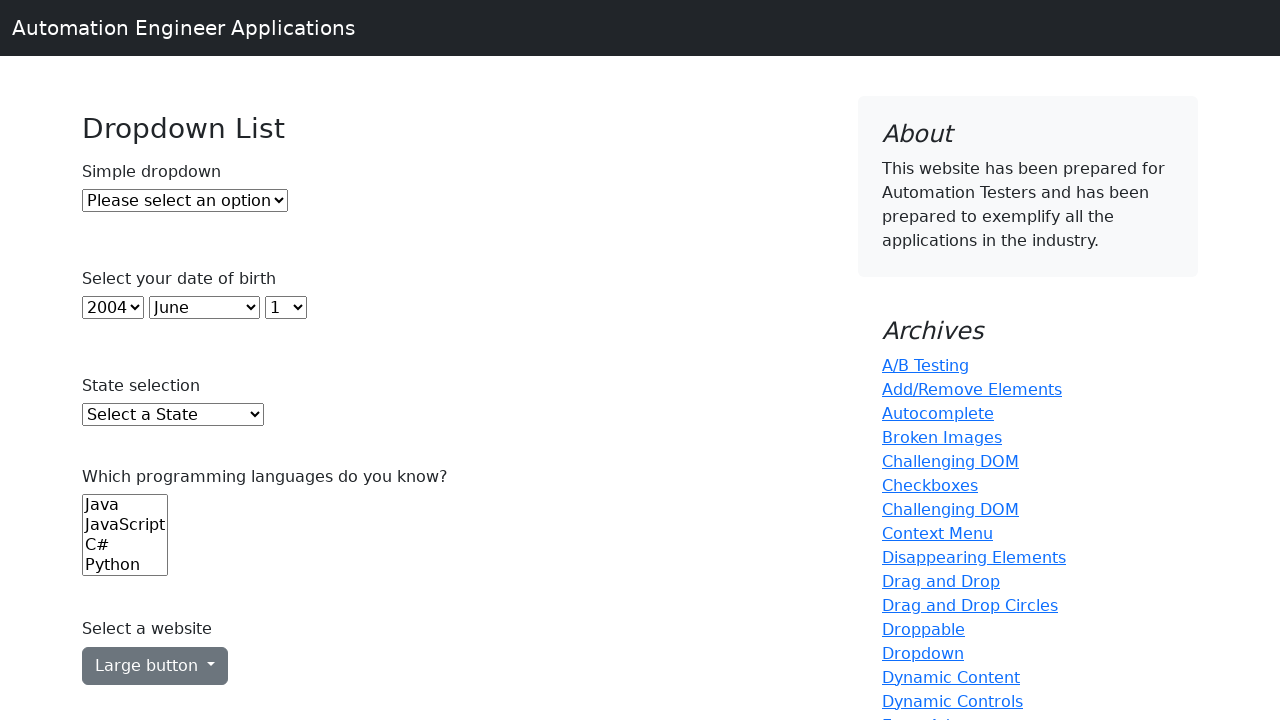

Selected day 28 from day dropdown using value on #day
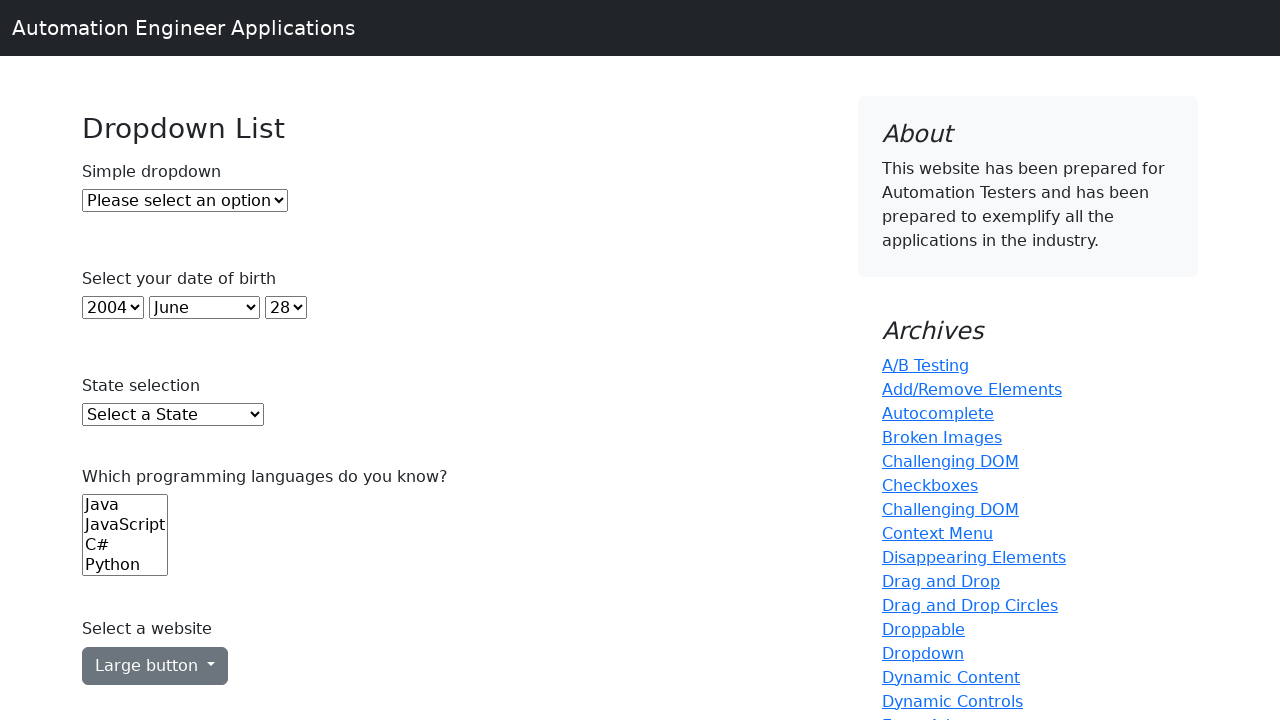

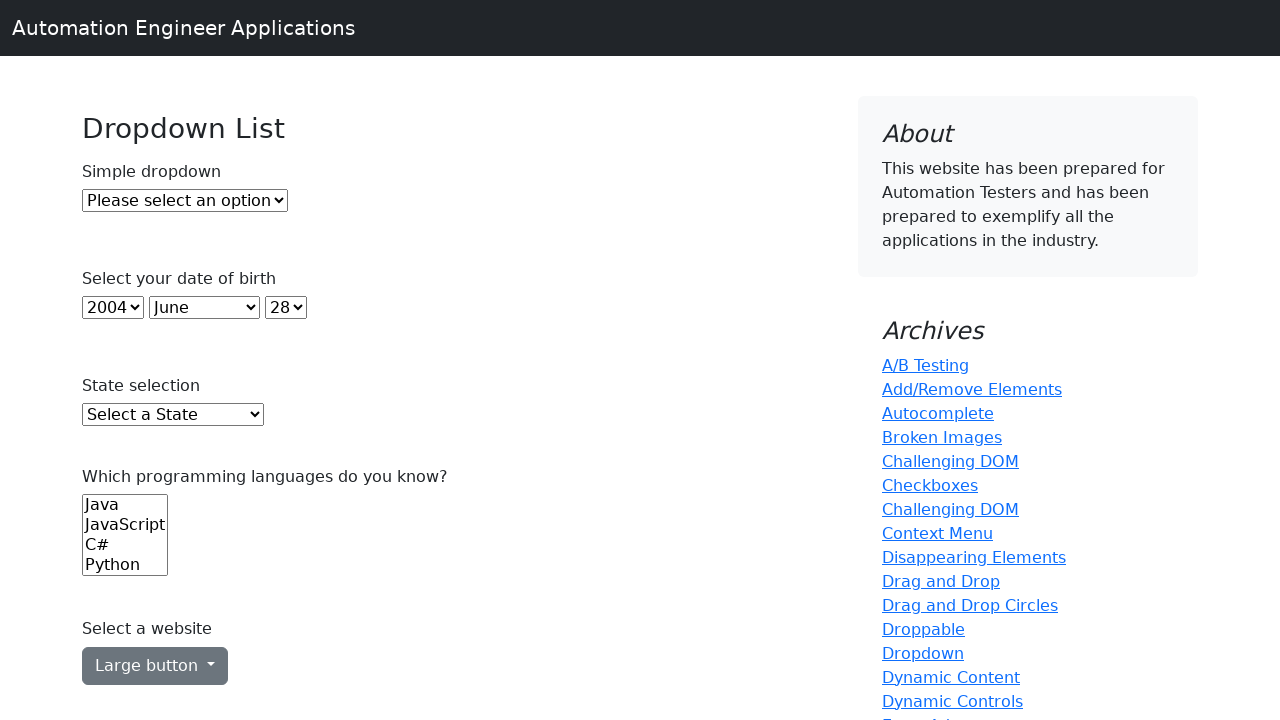